Tests an e-commerce practice site by searching for products containing "ca", adding Cashews to cart, navigating to the cart page, and clicking Place Order

Starting URL: https://rahulshettyacademy.com/seleniumPractise/#/

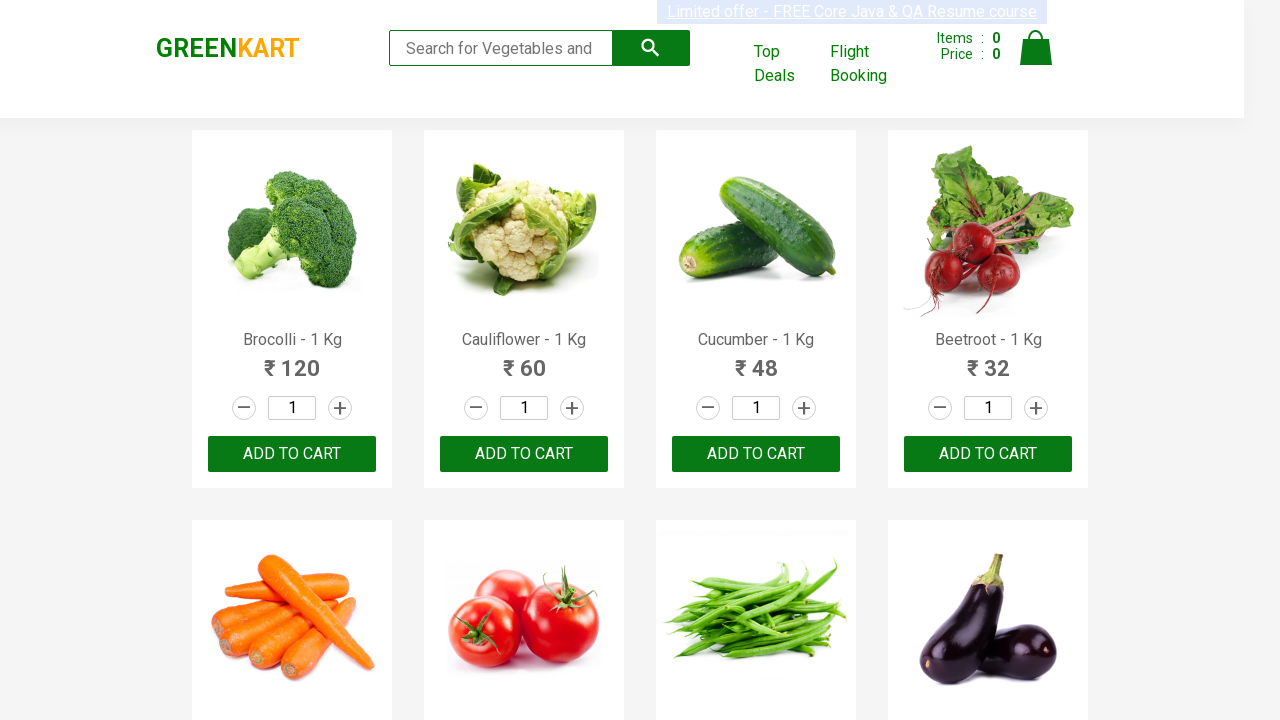

Filled search box with 'ca' on .search-keyword
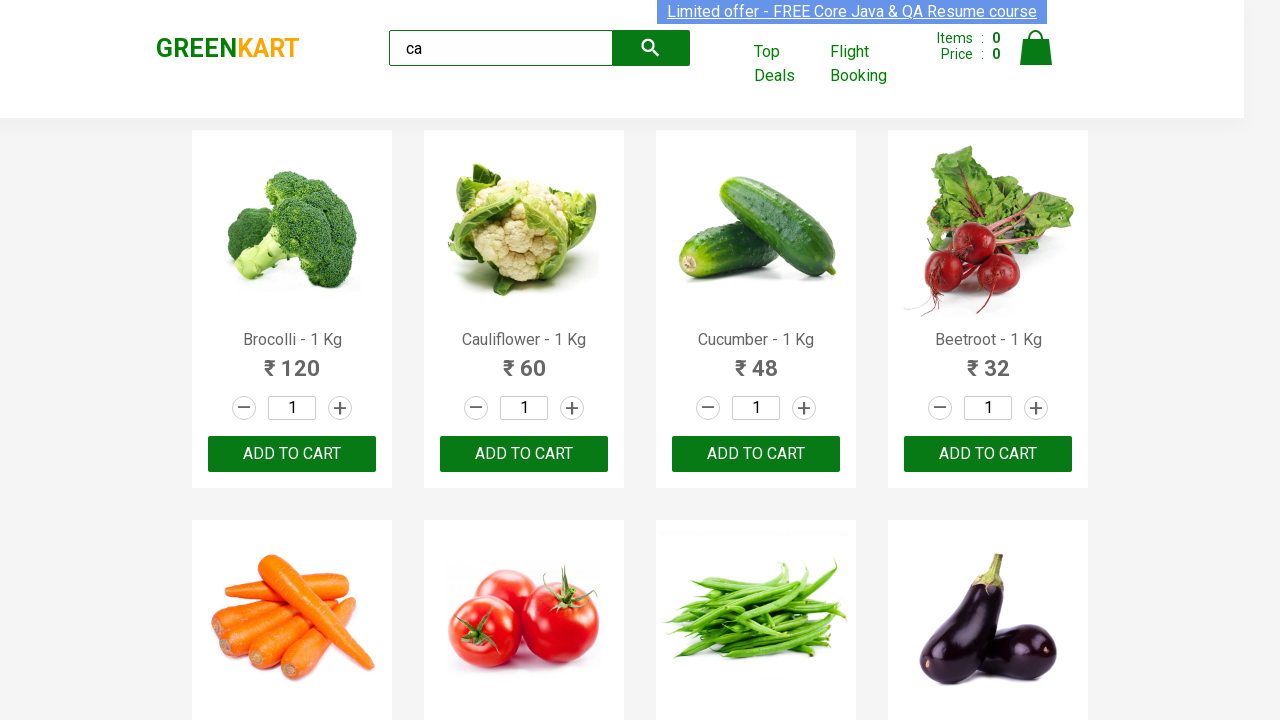

Waited for products to load
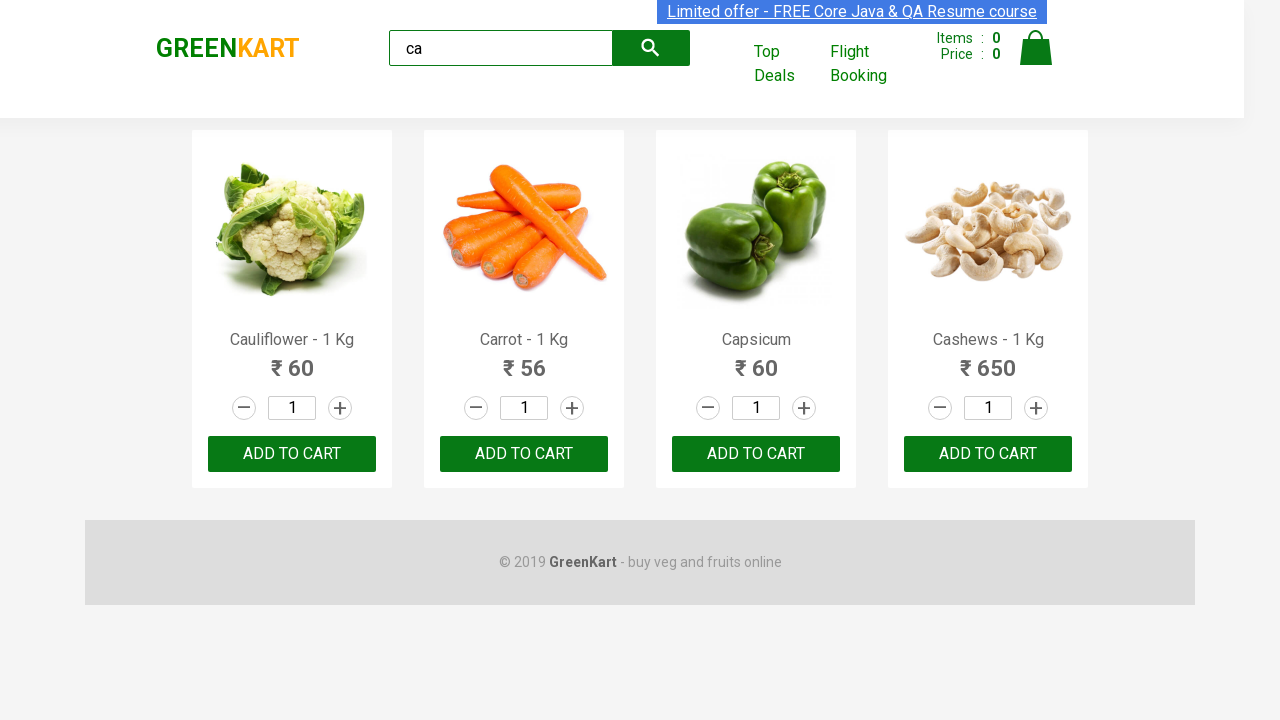

Located all products on the page
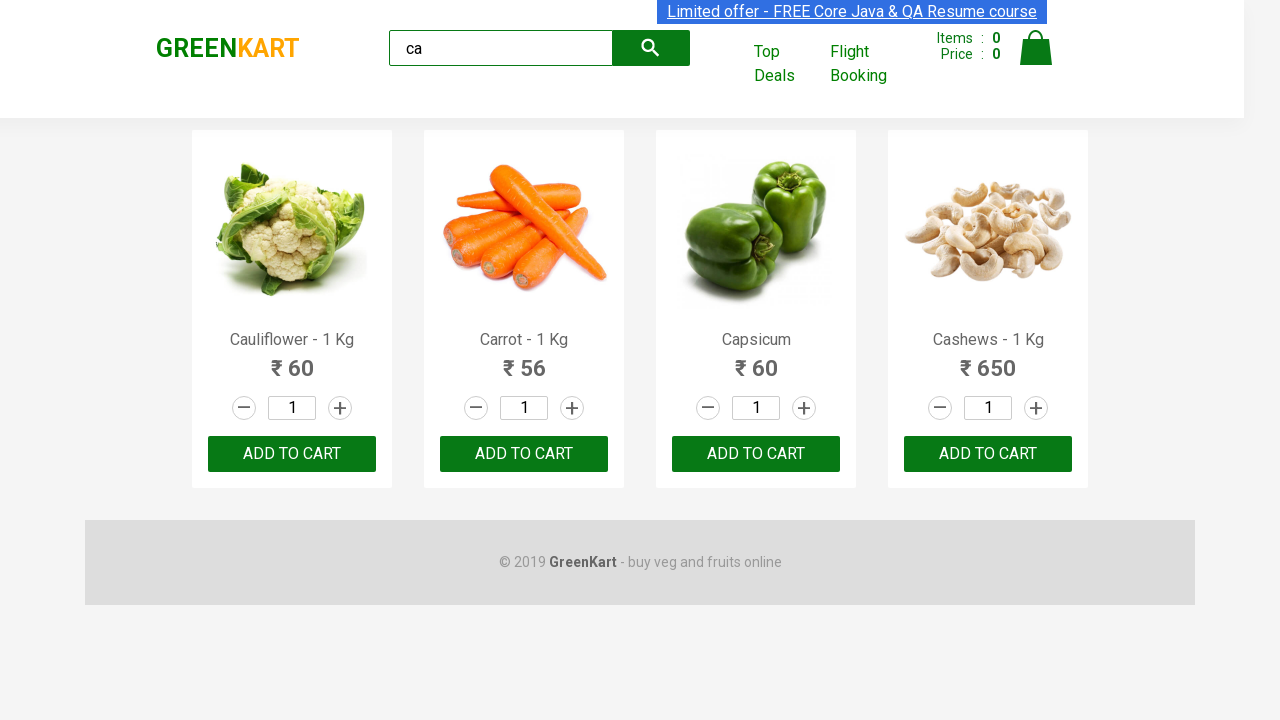

Found and clicked 'Add to Cart' button for Cashews at (988, 454) on .products .product >> nth=3 >> button
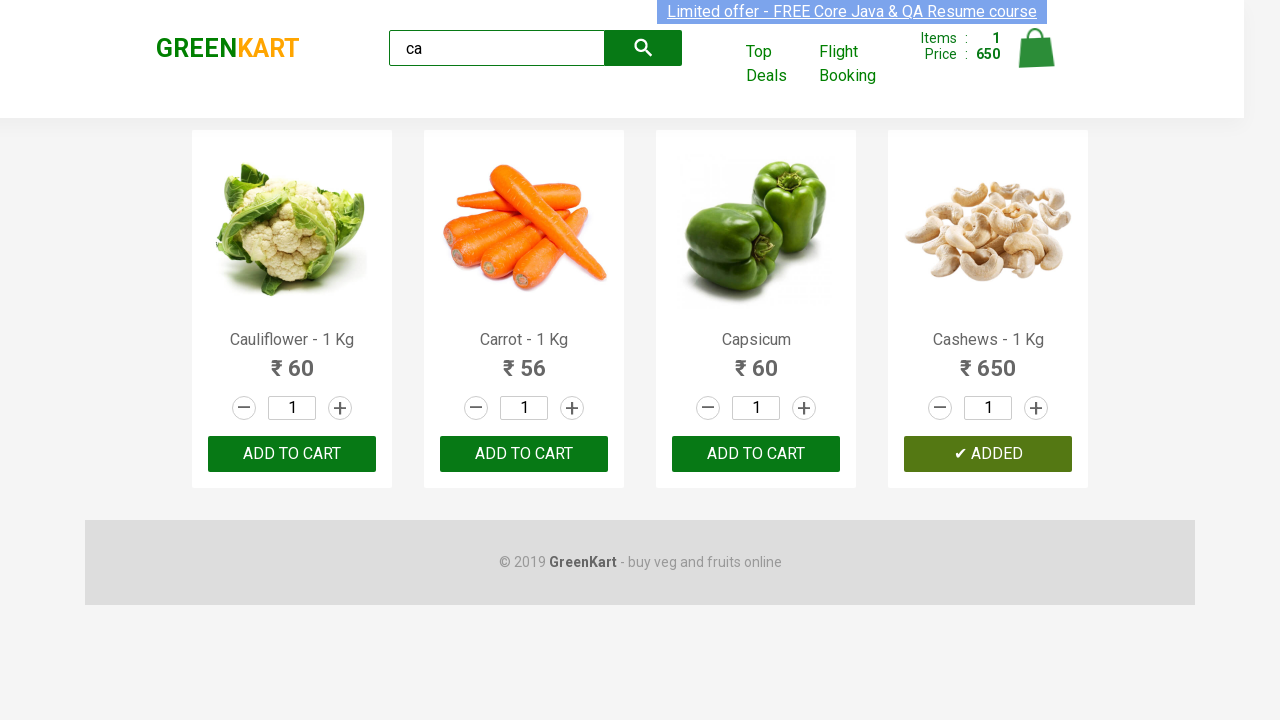

Waited before navigating to cart
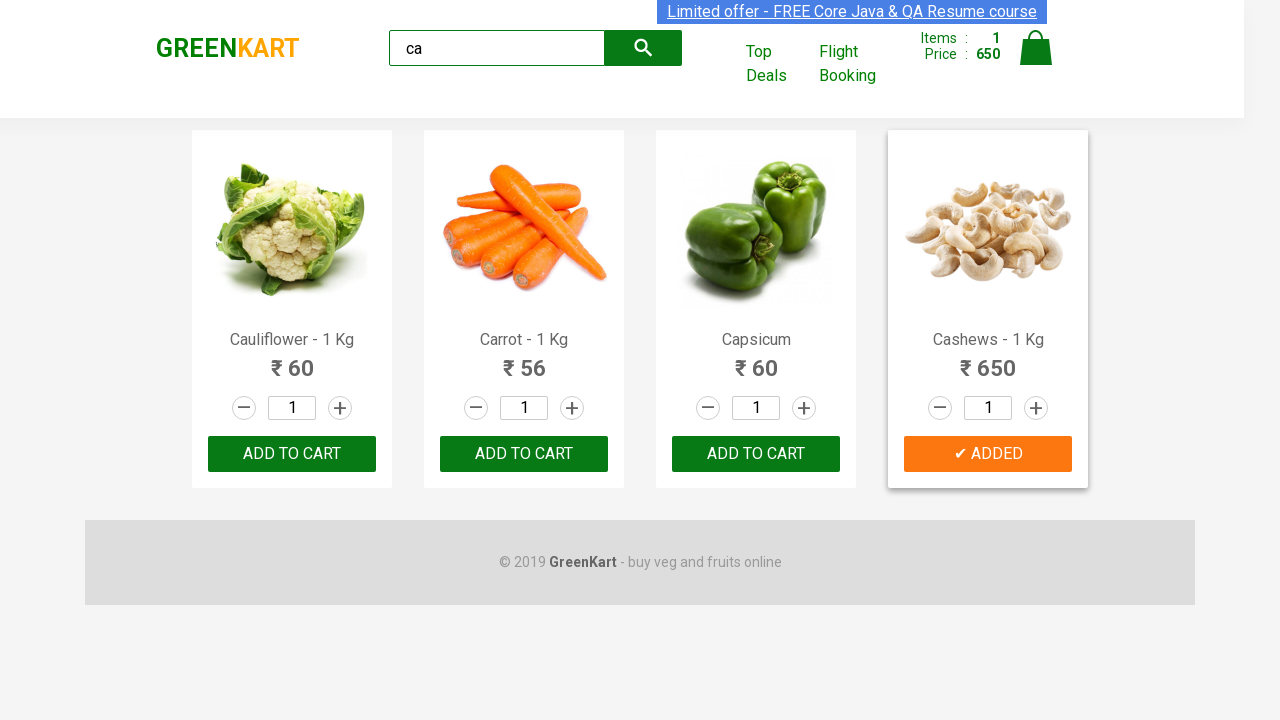

Navigated to cart page
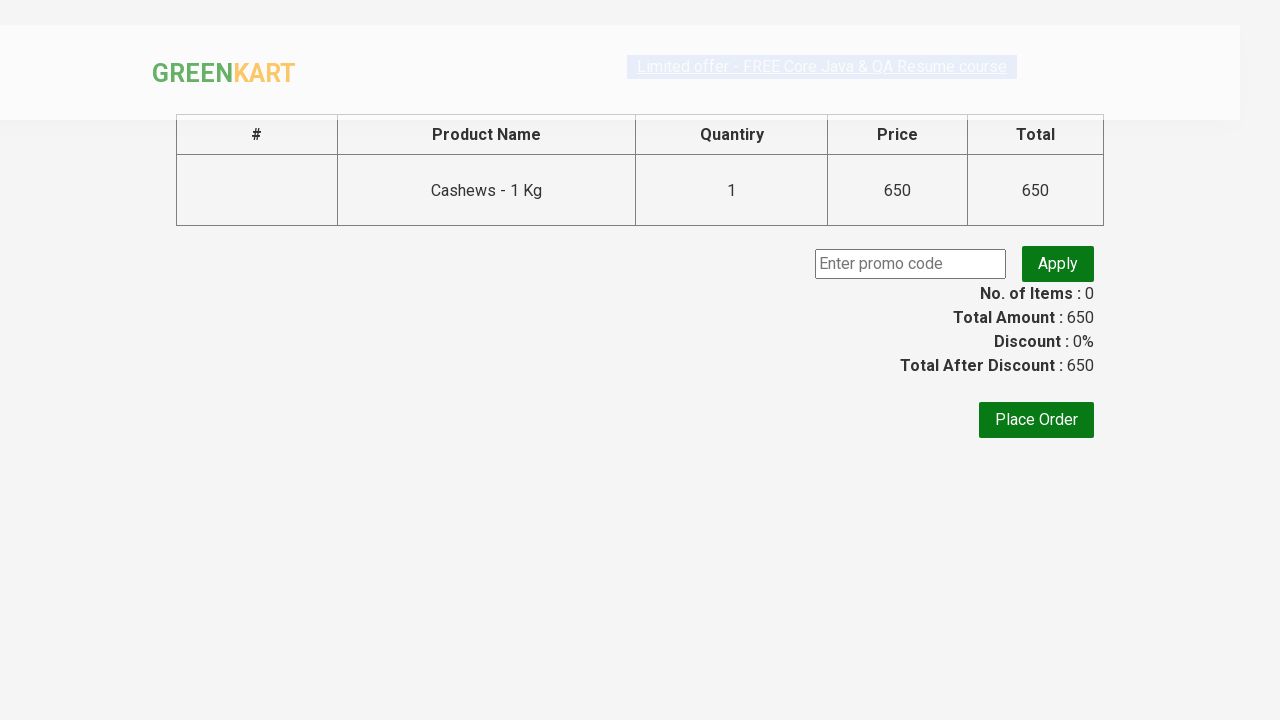

Clicked 'Place Order' button at (1036, 420) on text=Place Order
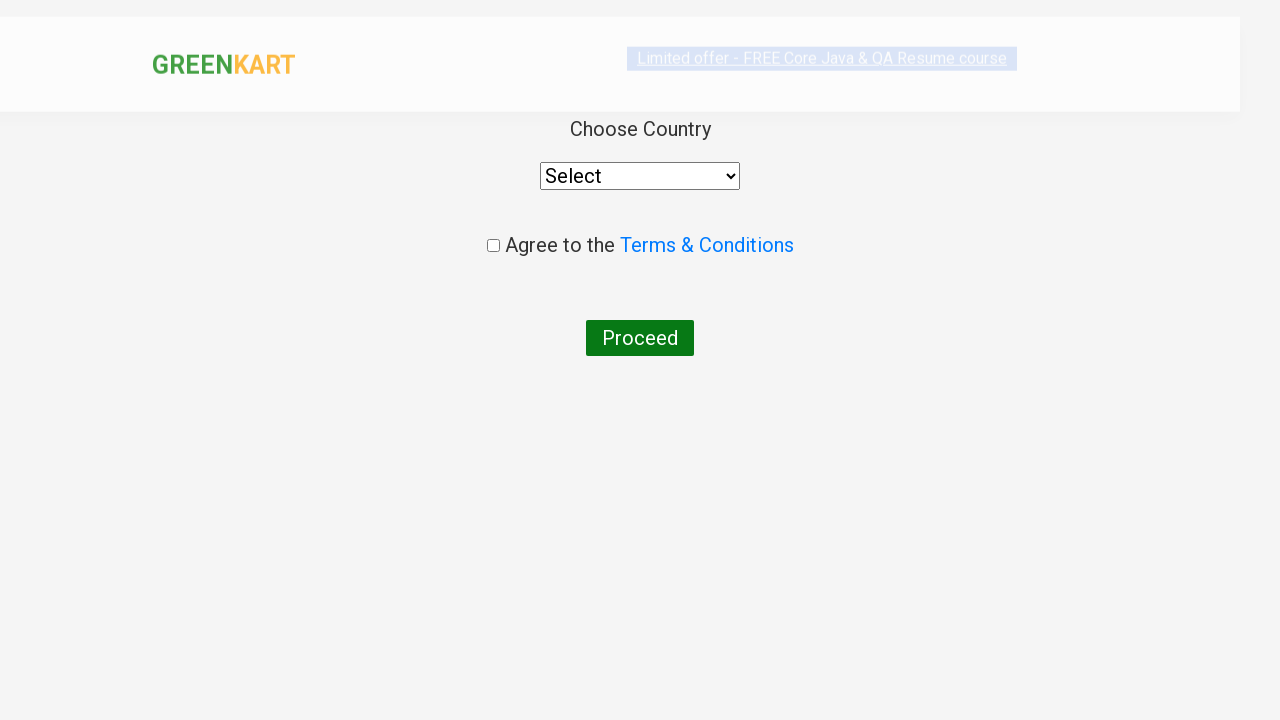

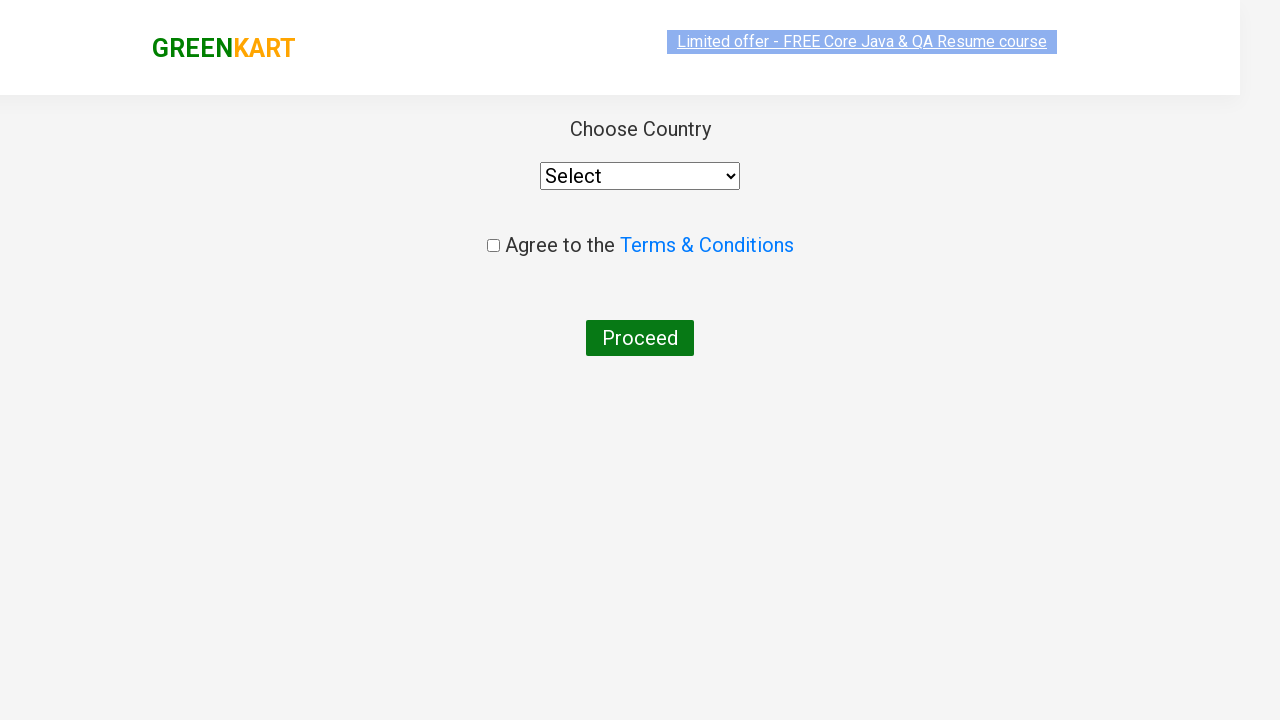